Navigates to the Taipei eBus route information page for a specific bus route and clicks the return trip button to view the return direction stops.

Starting URL: https://ebus.gov.taipei/Route/StopsOfRoute?routeid=0100000A00

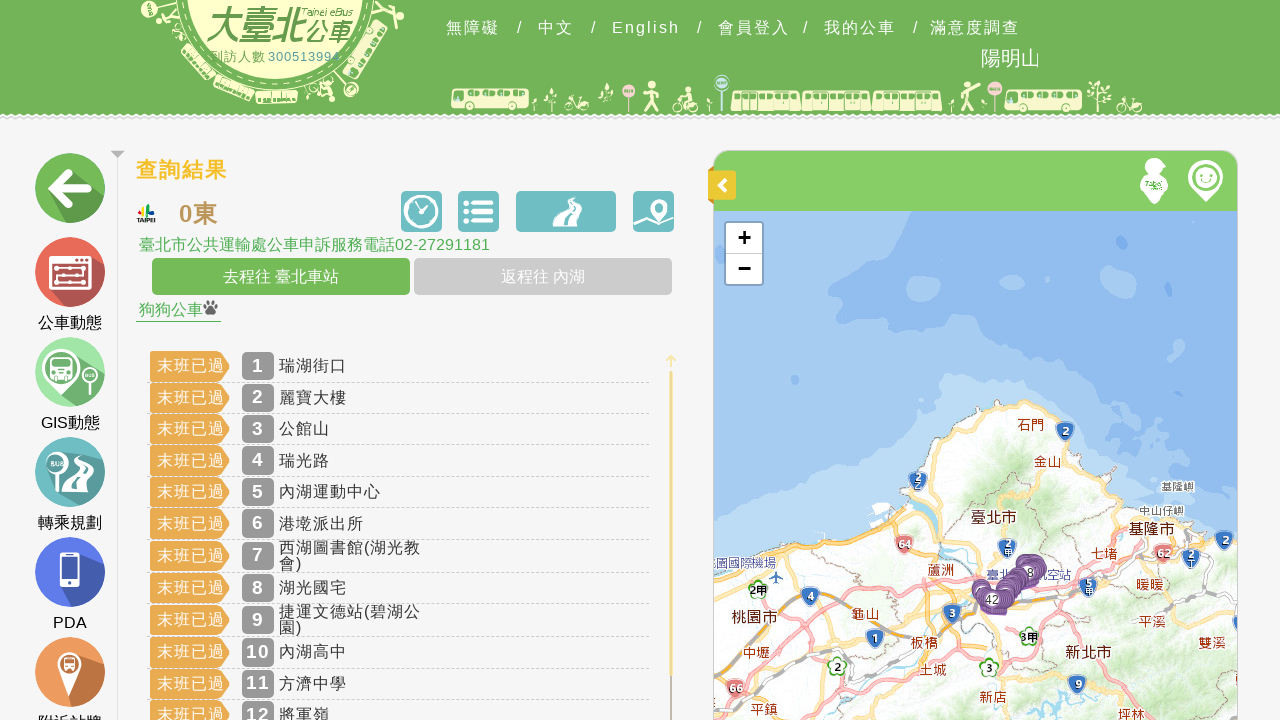

Waited for return trip button to be visible on the route information page
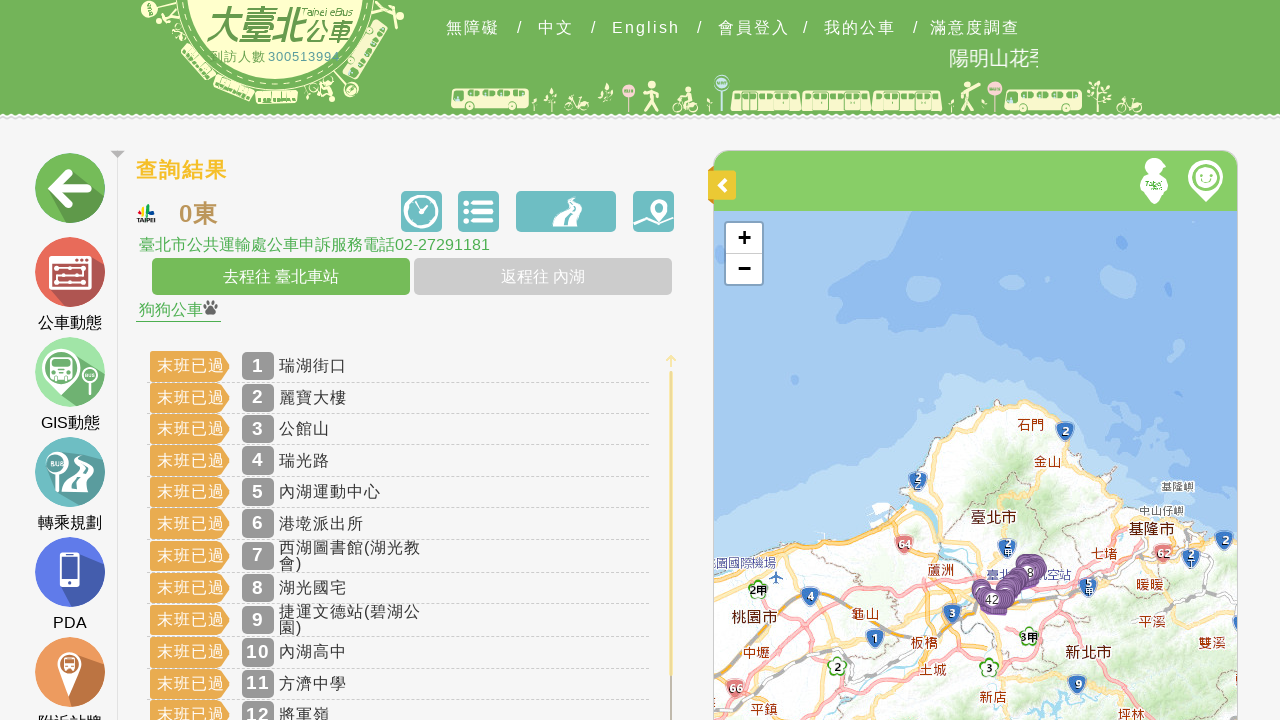

Clicked the return trip button to switch to return direction stops at (543, 277) on a.stationlist-come-go-gray.stationlist-come
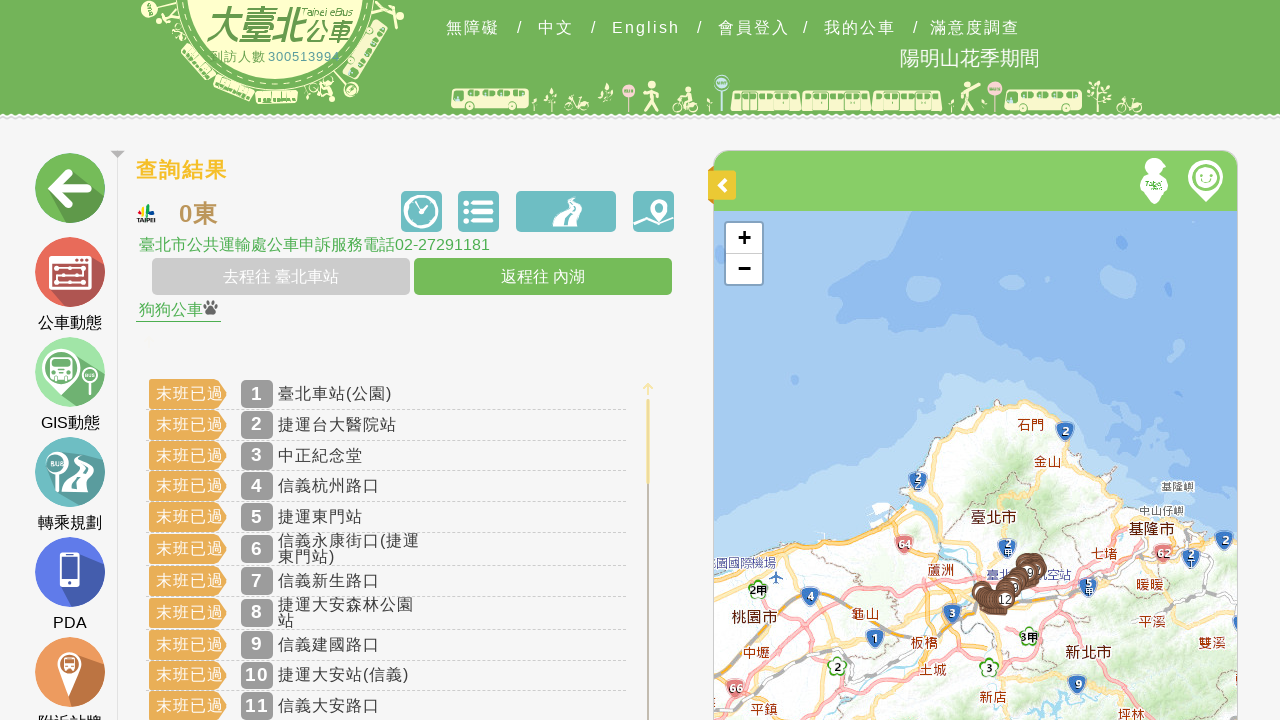

Waited for route stops to update after clicking return trip button
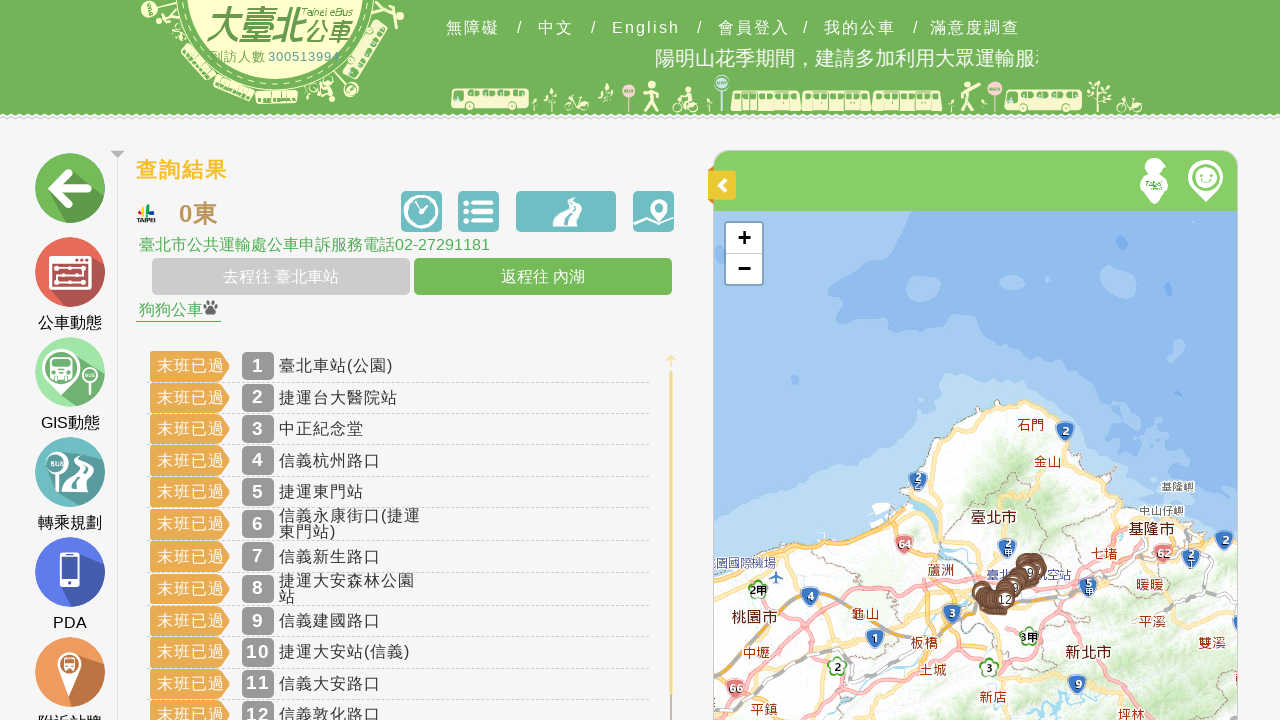

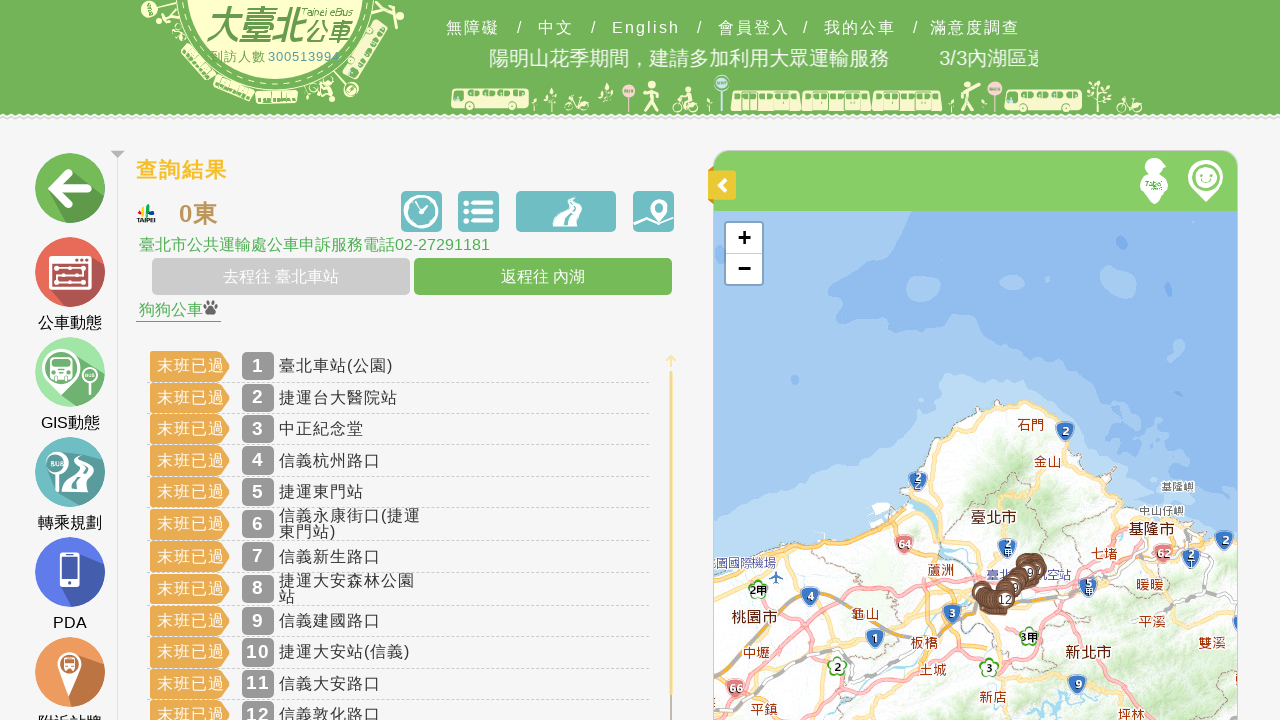